Navigates to the Rahul Shetty Academy Automation Practice page and retrieves the page title and current URL

Starting URL: https://rahulshettyacademy.com/AutomationPractice/

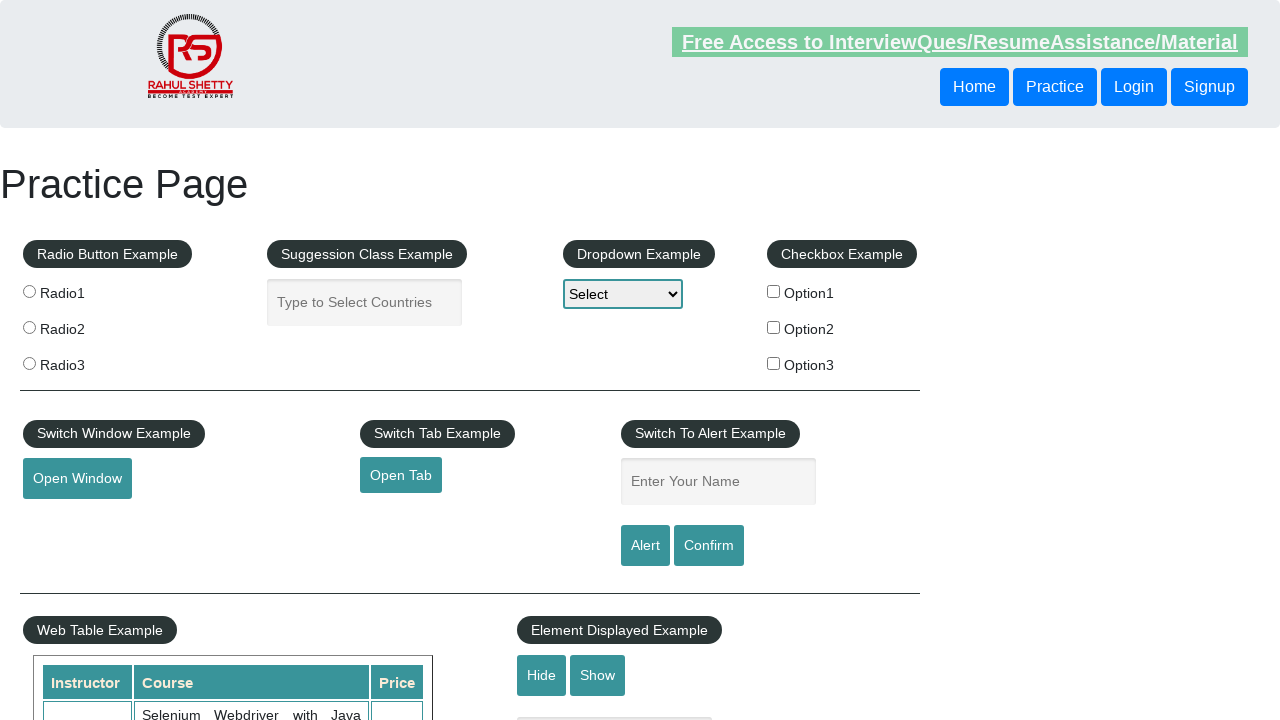

Waited for page to reach domcontentloaded state
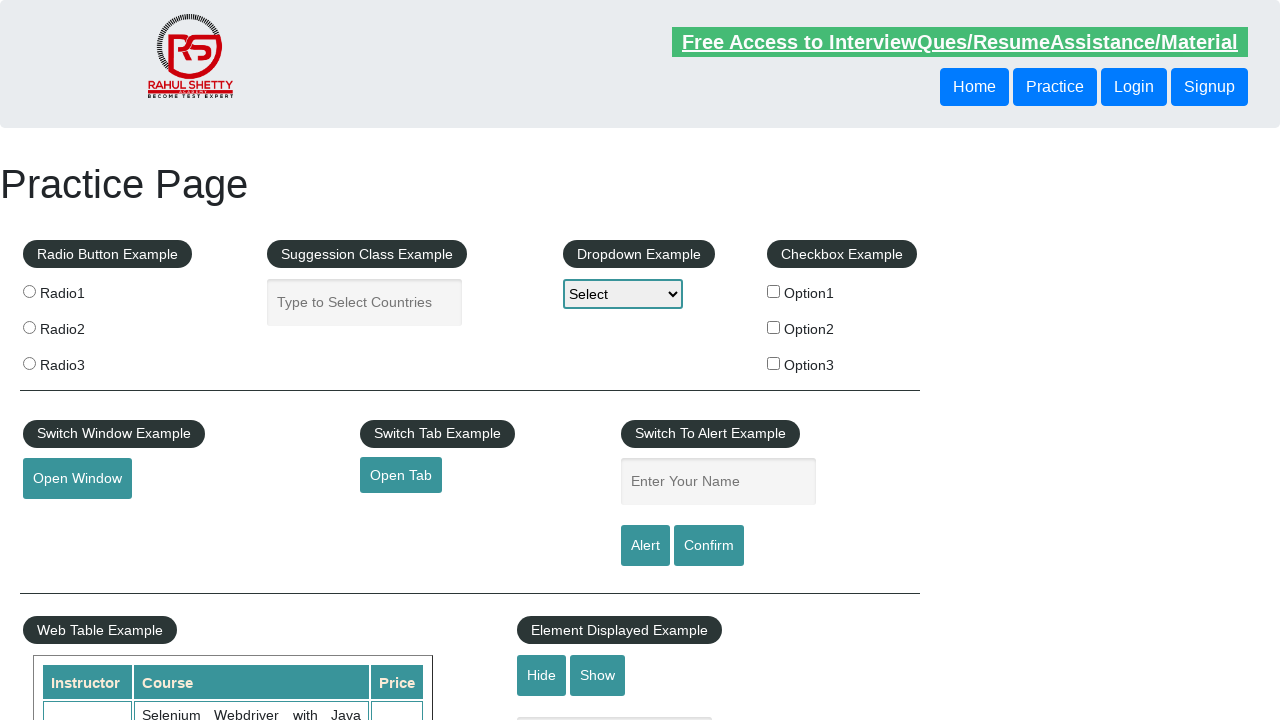

Retrieved page title: Practice Page
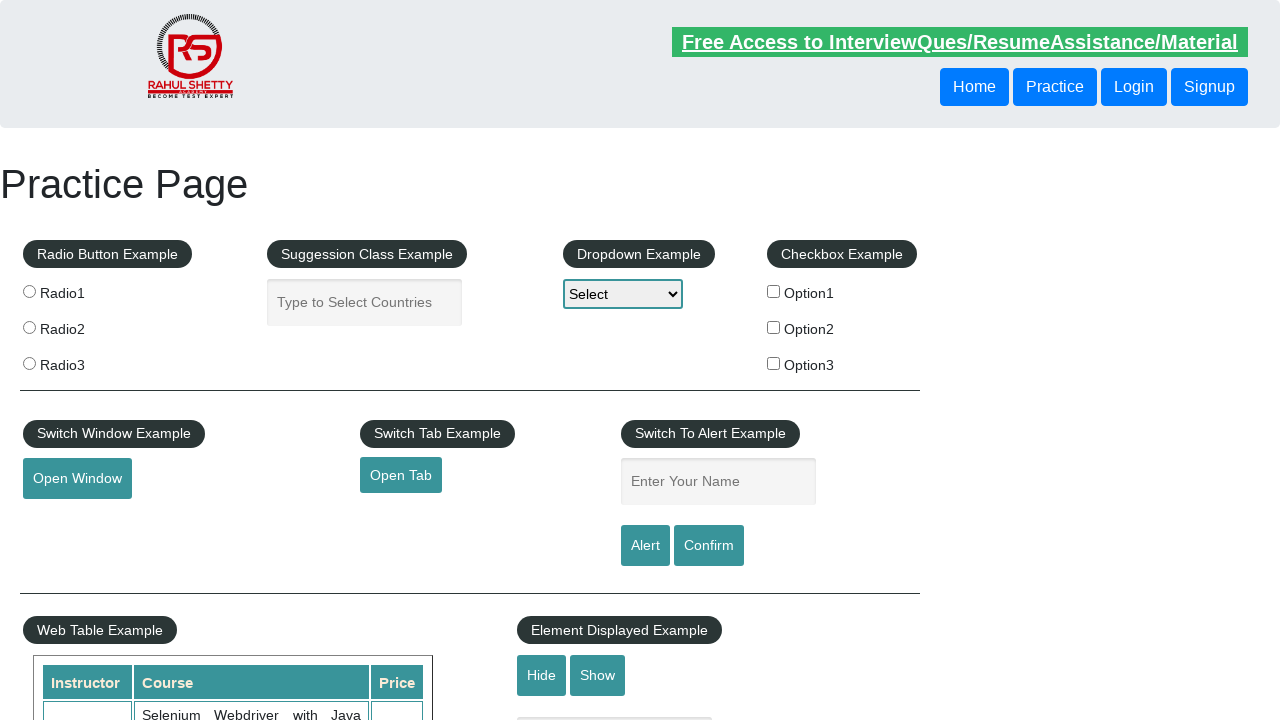

Retrieved current URL: https://rahulshettyacademy.com/AutomationPractice/
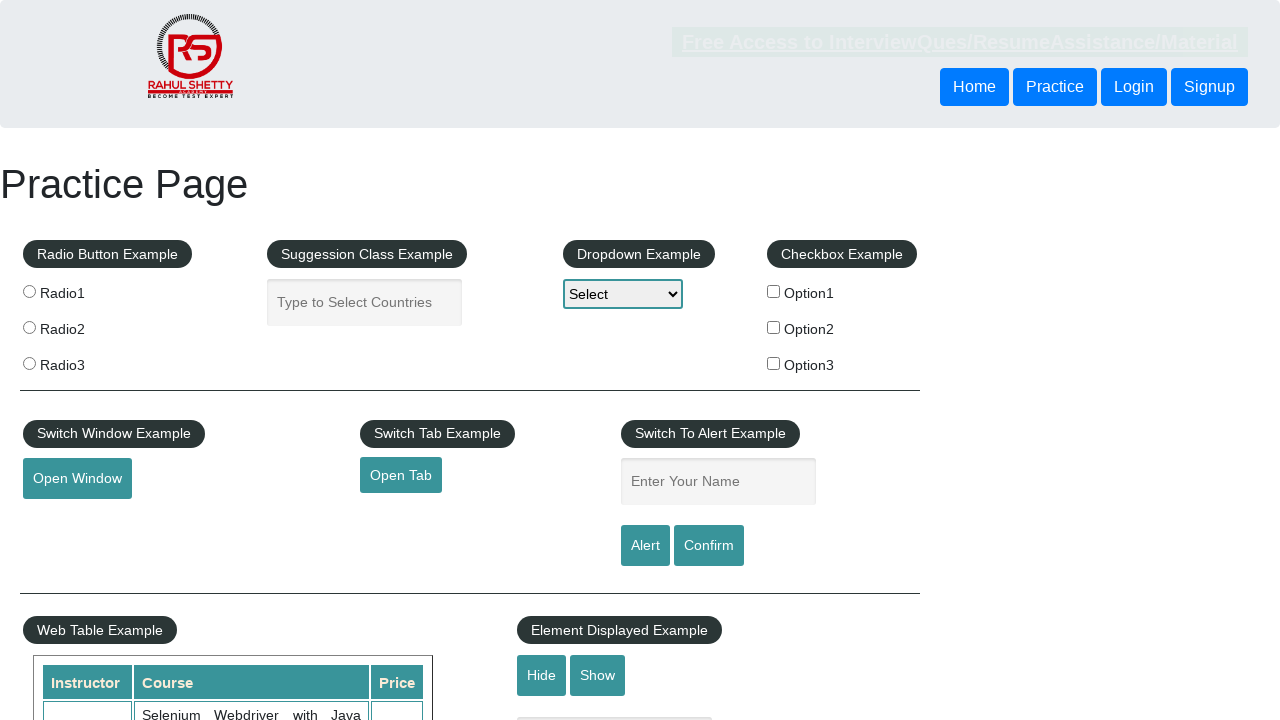

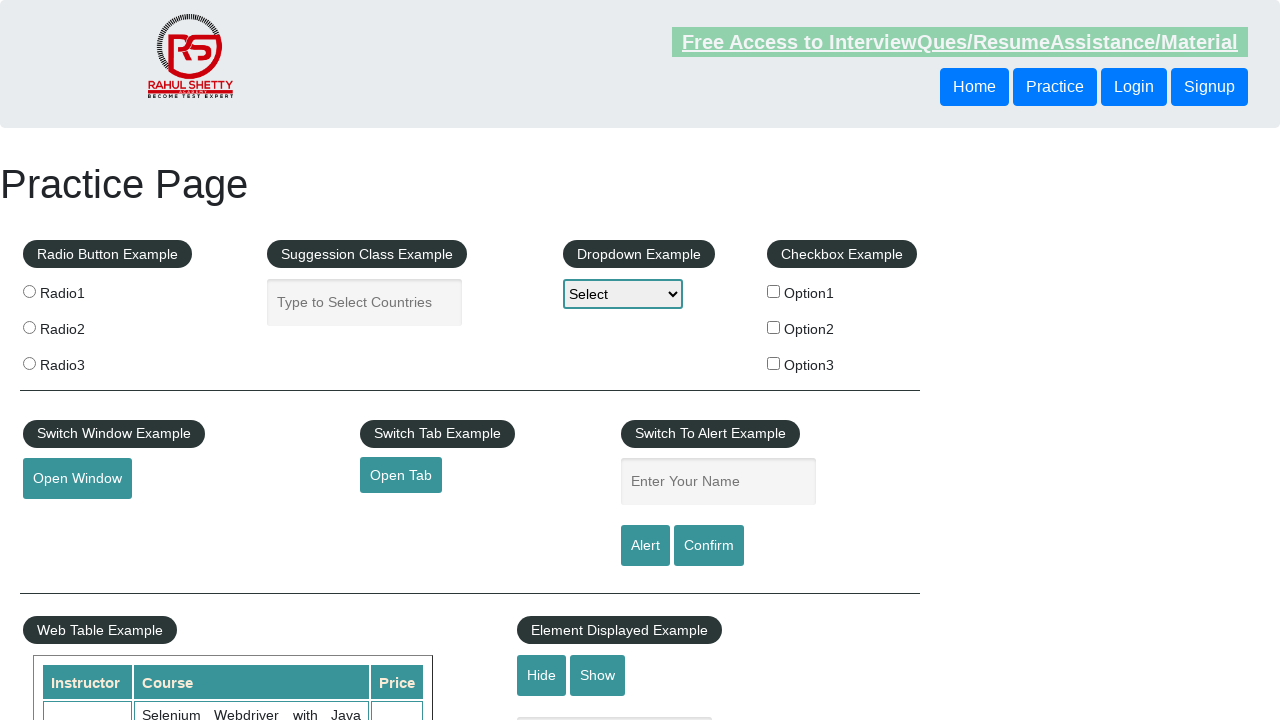